Tests modal functionality by clicking a button to open a modal dialog, then clicking the close button to dismiss it using JavaScript execution.

Starting URL: https://formy-project.herokuapp.com/modal

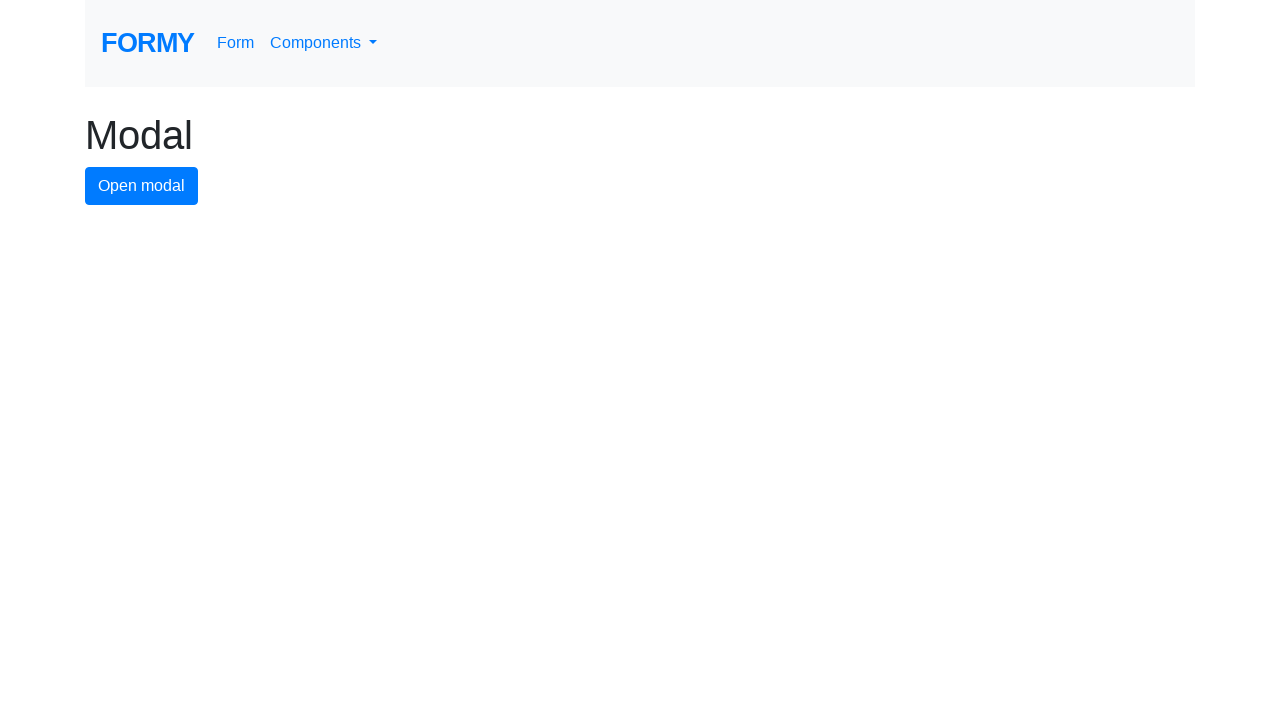

Clicked modal button to open the modal dialog at (142, 186) on #modal-button
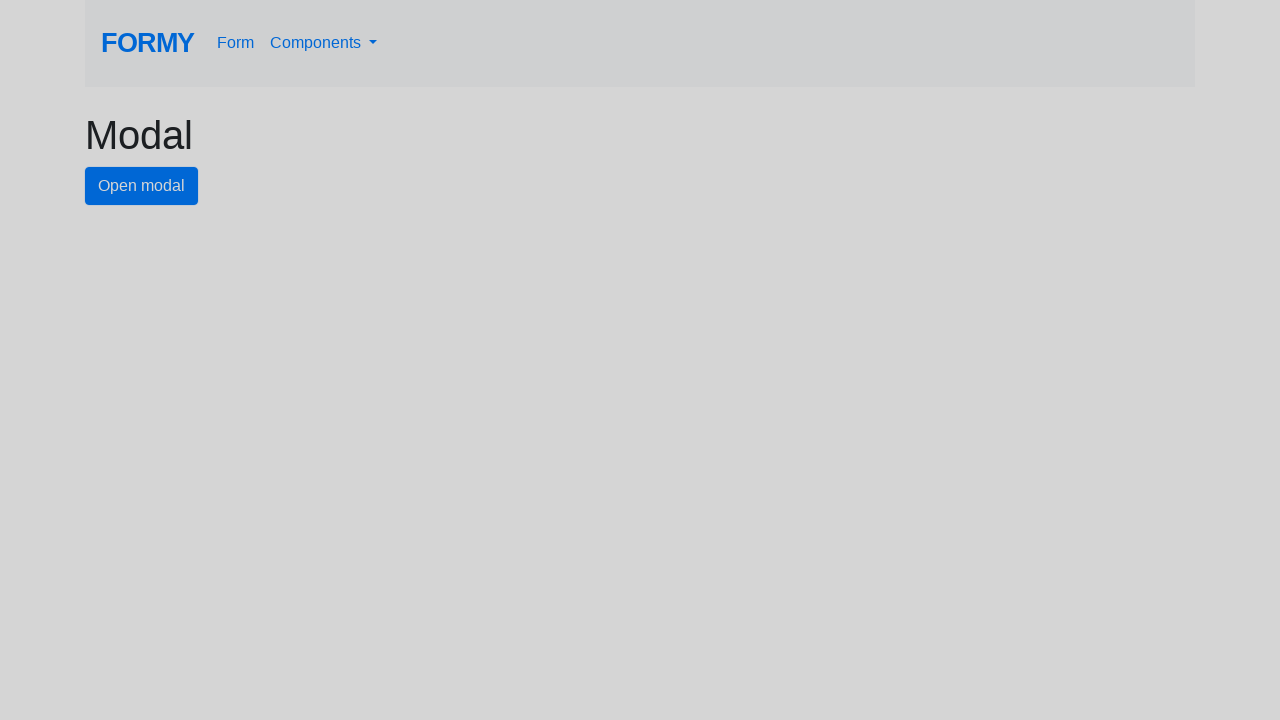

Located close button element
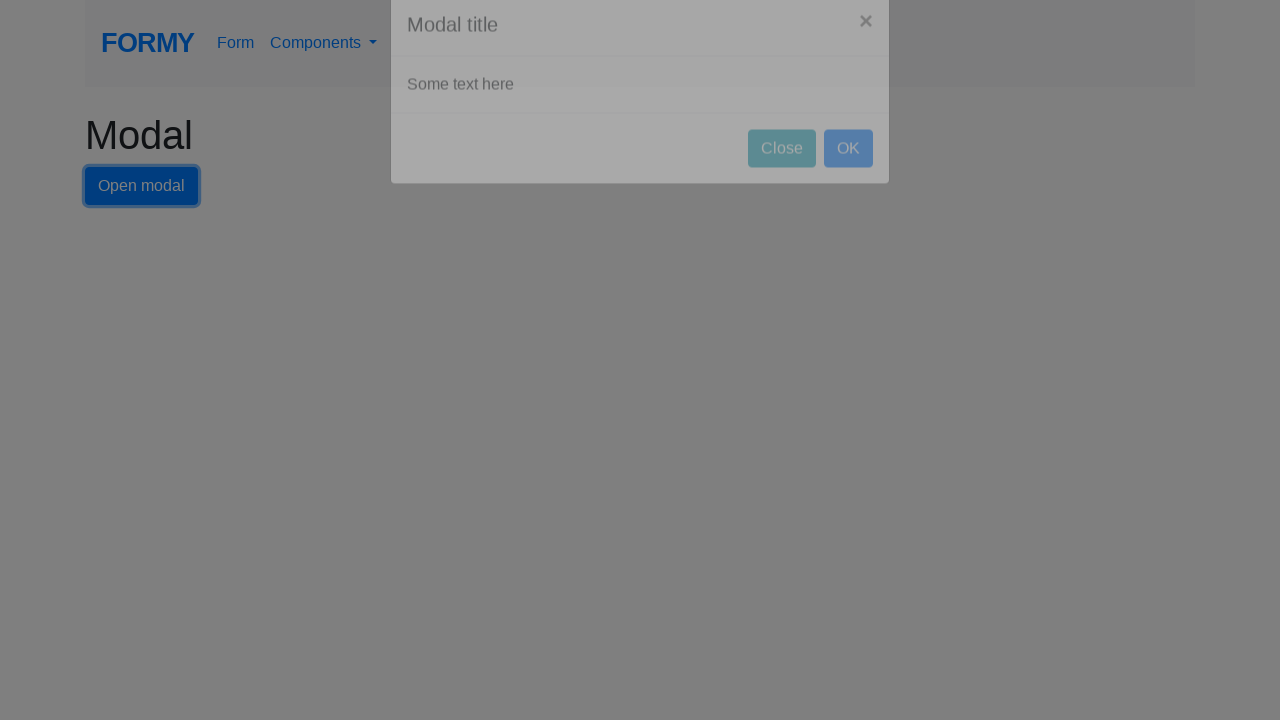

Executed JavaScript to click close button and dismiss the modal
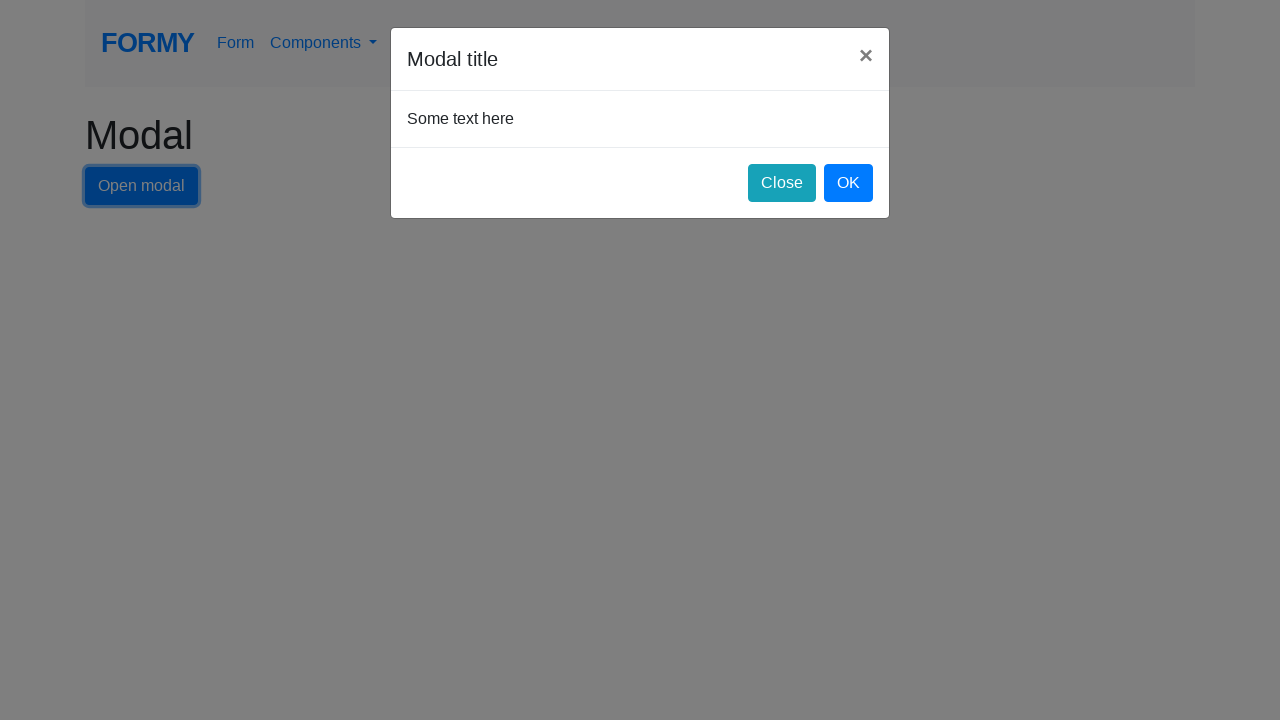

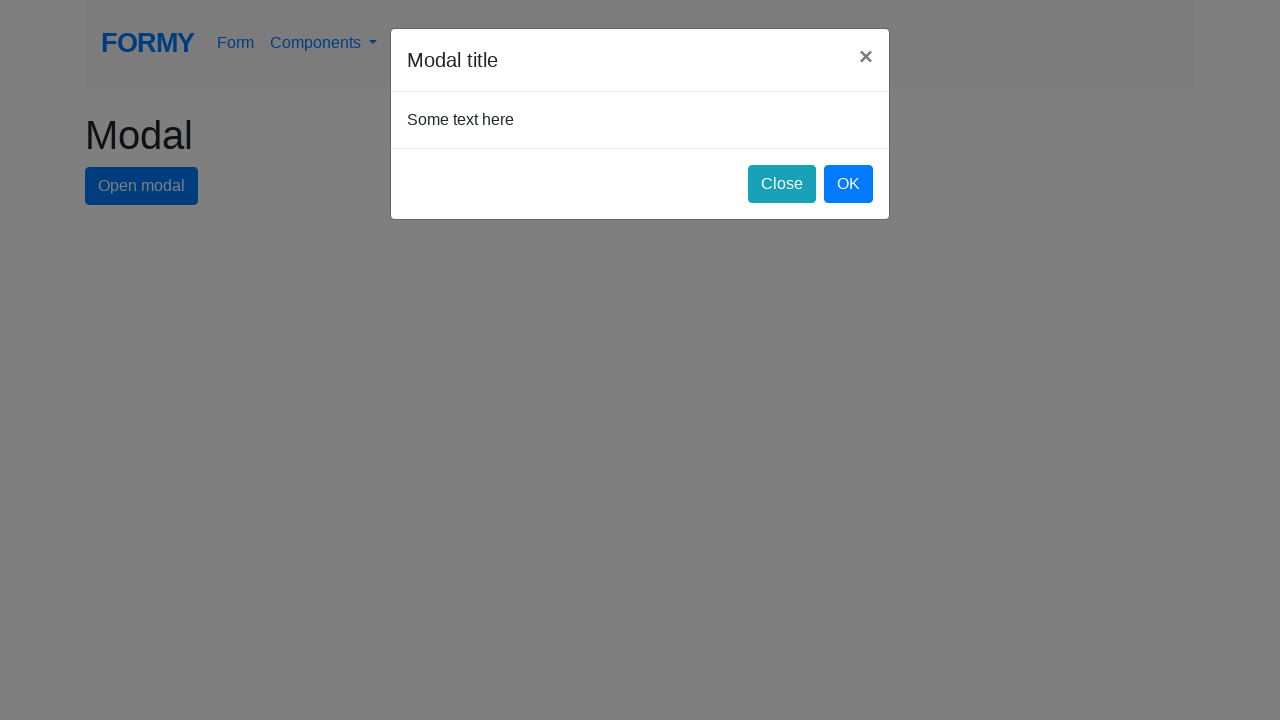